Tests the complete flight booking flow on BlazeDemo by selecting departure and destination cities, choosing a flight, and filling out the purchase form with passenger and payment details.

Starting URL: https://blazedemo.com/

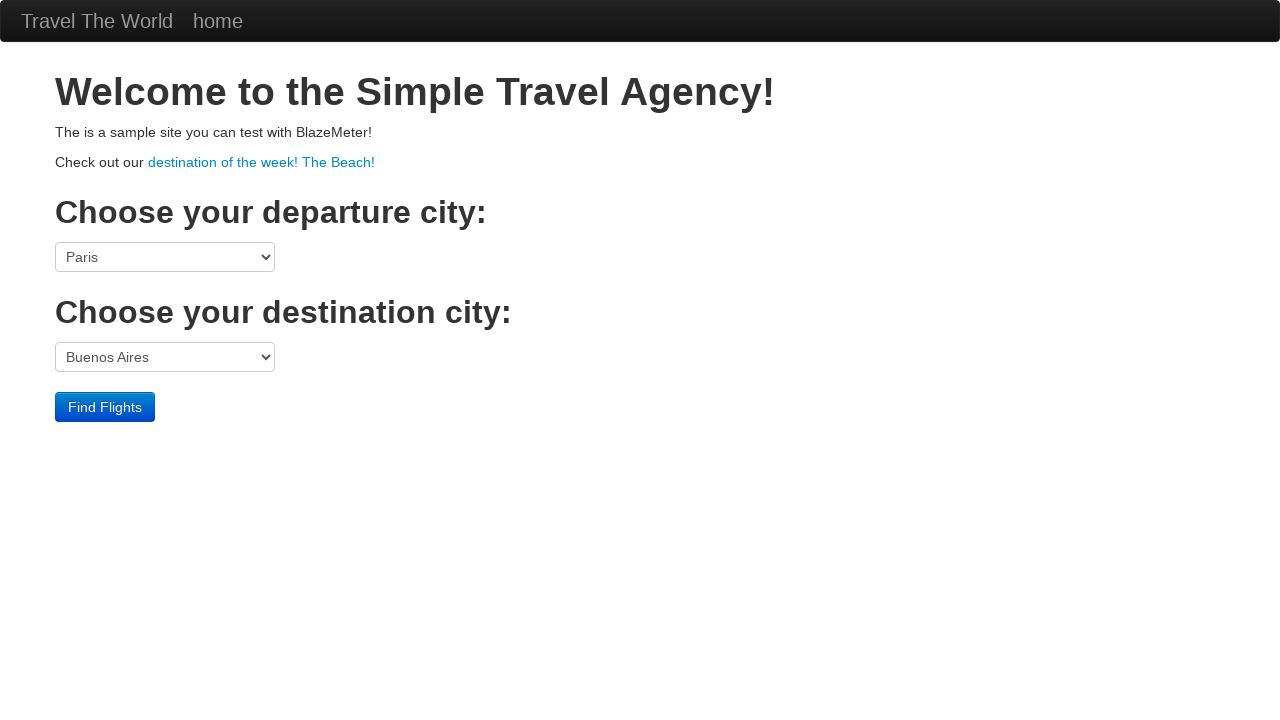

Selected Philadelphia as departure city on select[name='fromPort']
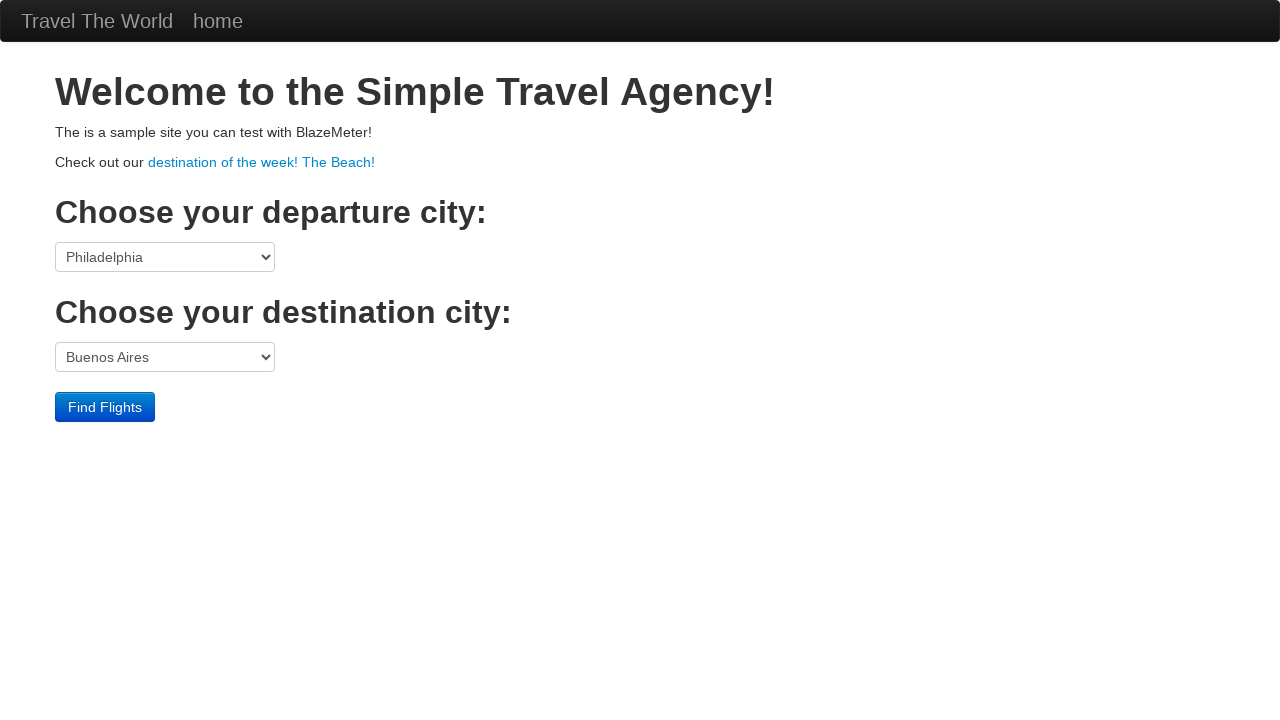

Selected New York as destination city on select[name='toPort']
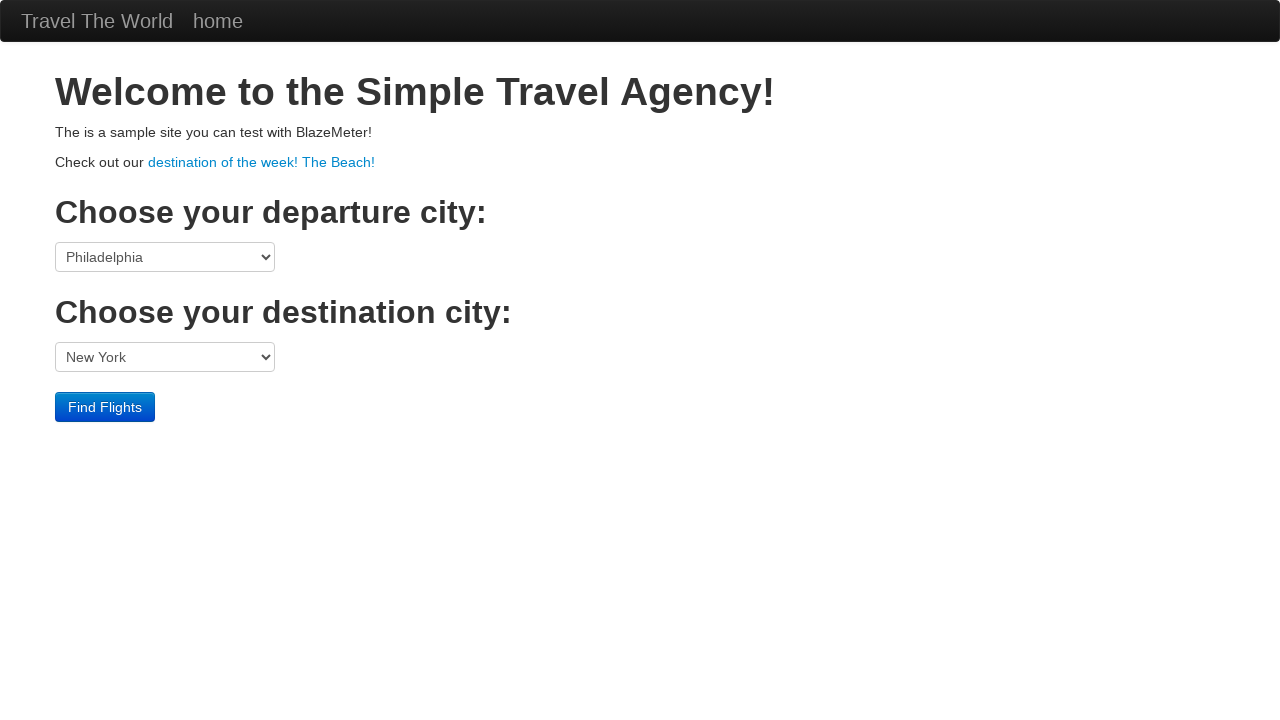

Clicked Find Flights button at (105, 407) on .btn-primary
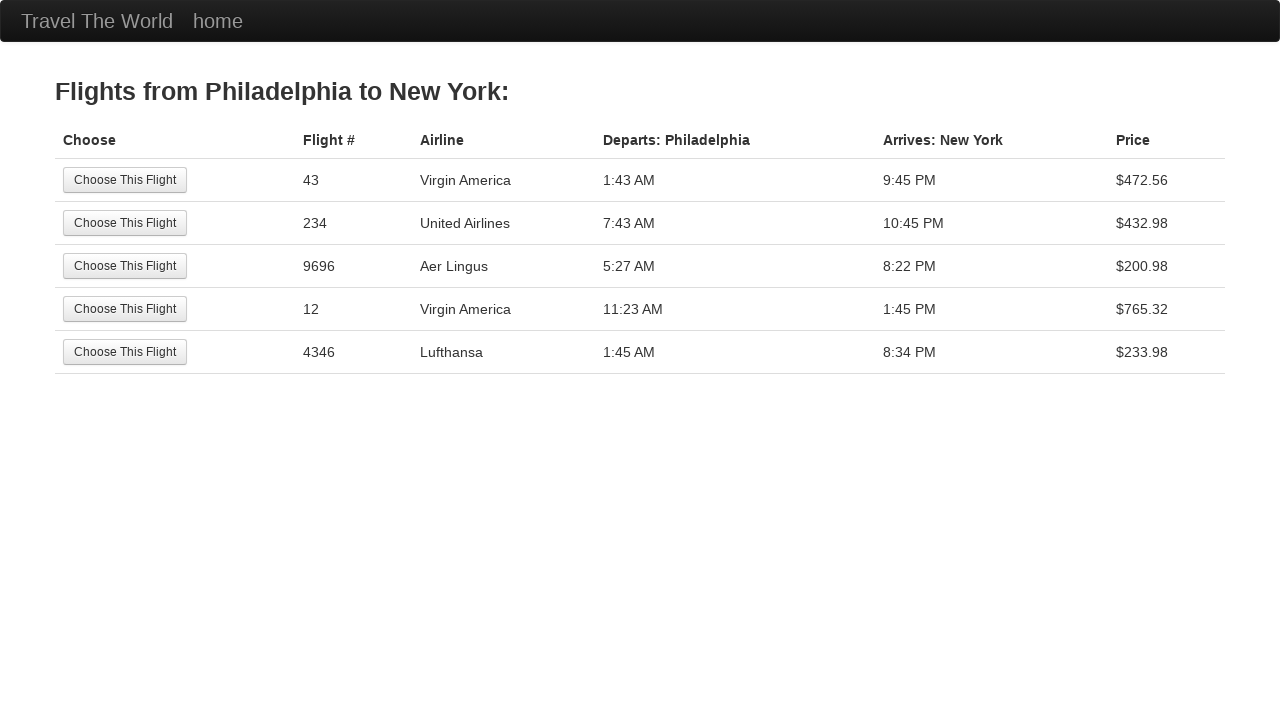

Selected the second flight option at (125, 223) on tr:nth-child(2) .btn
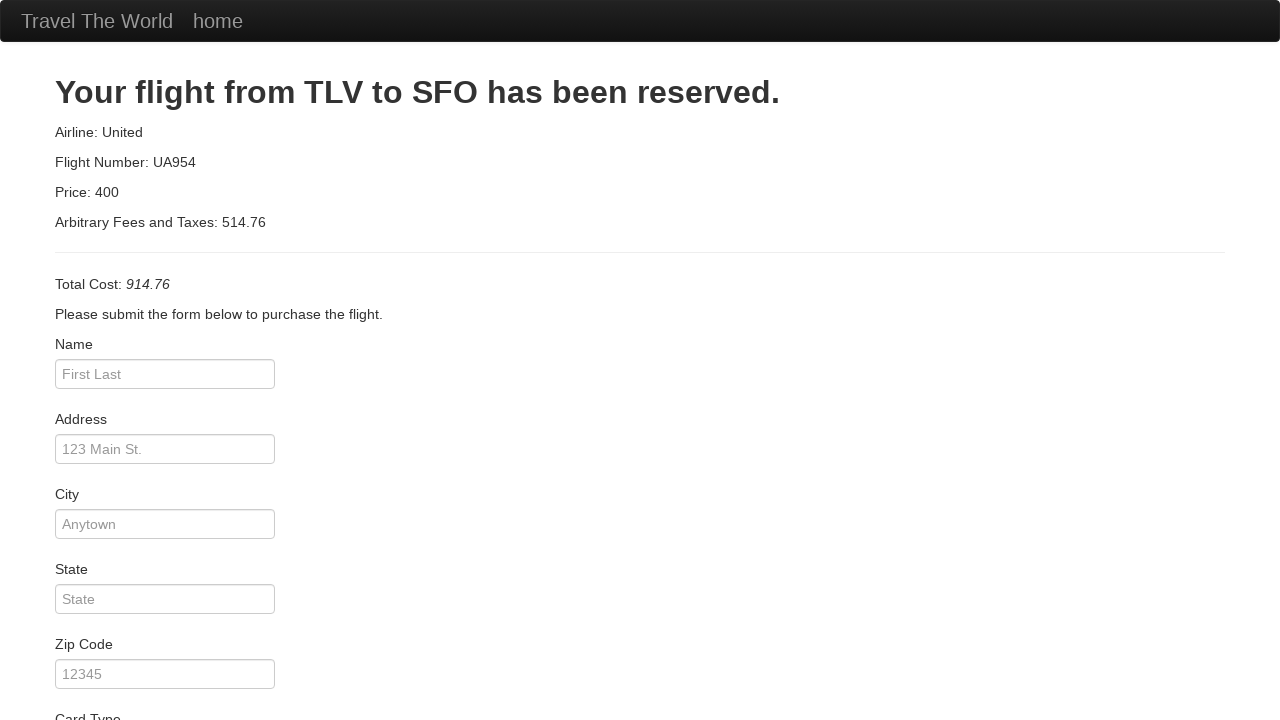

Entered passenger name: Vasco on #inputName
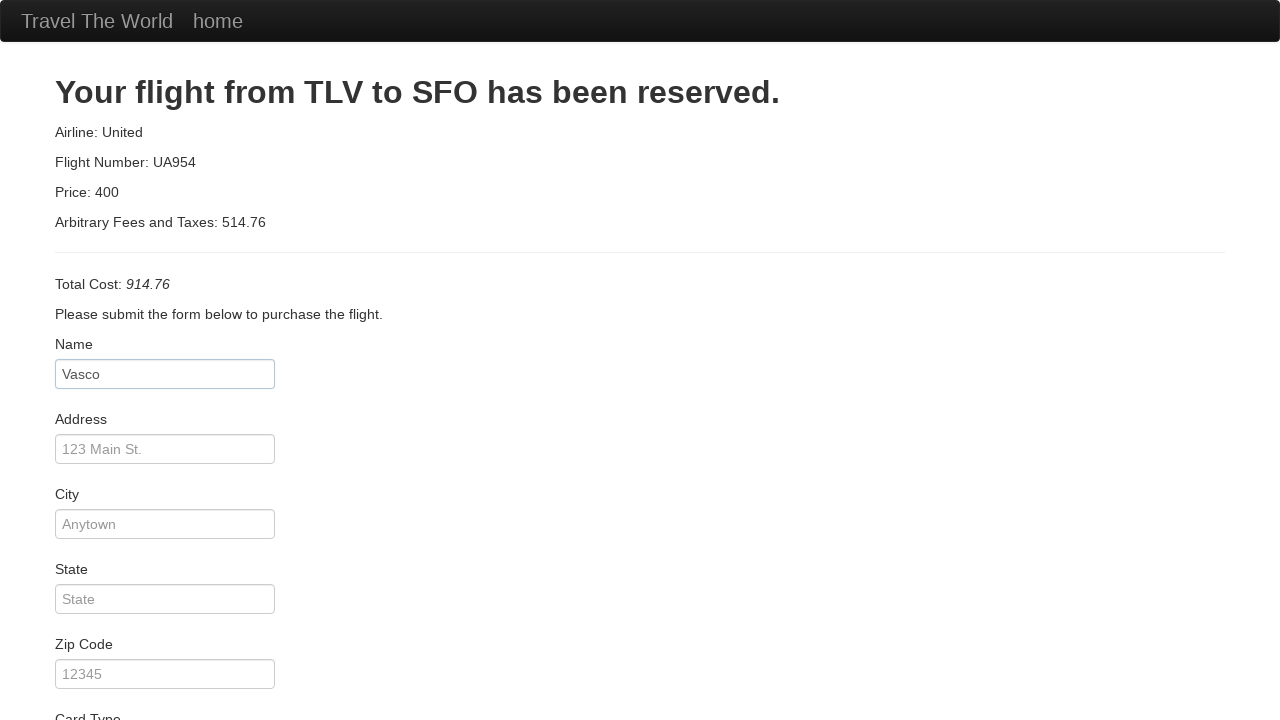

Entered address: rua nao sei onde on #address
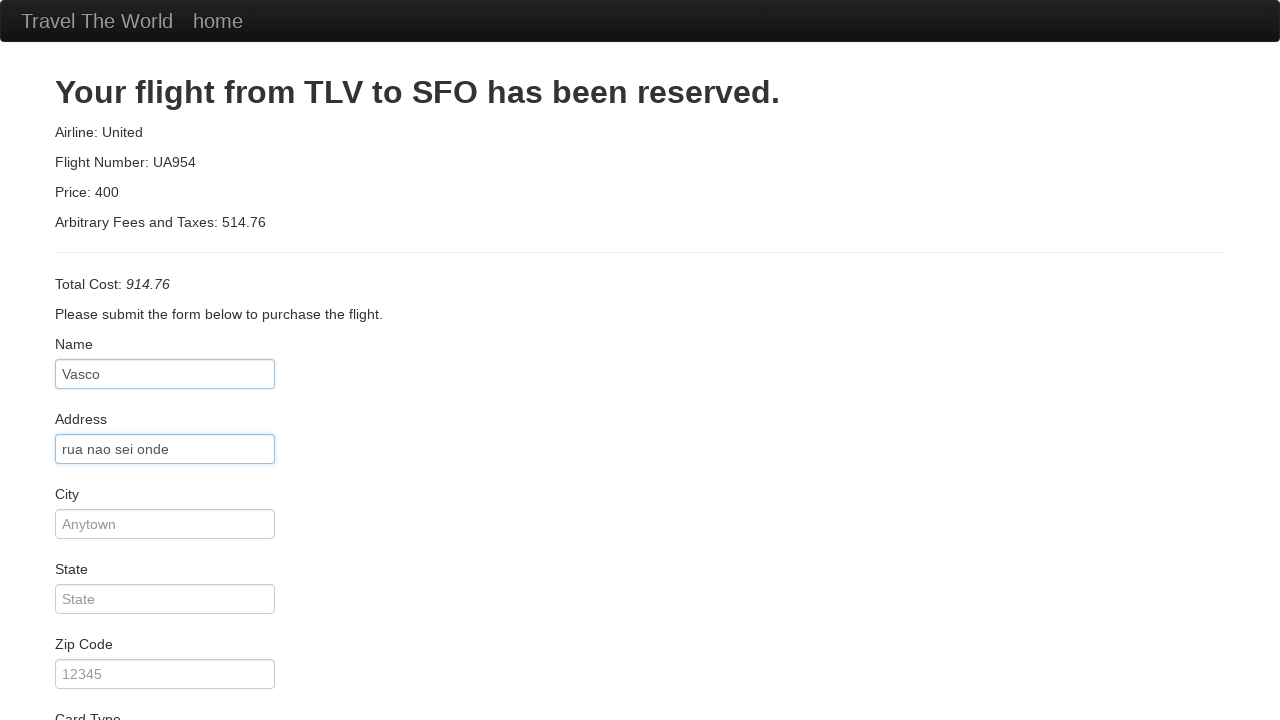

Entered city: Meadela on #city
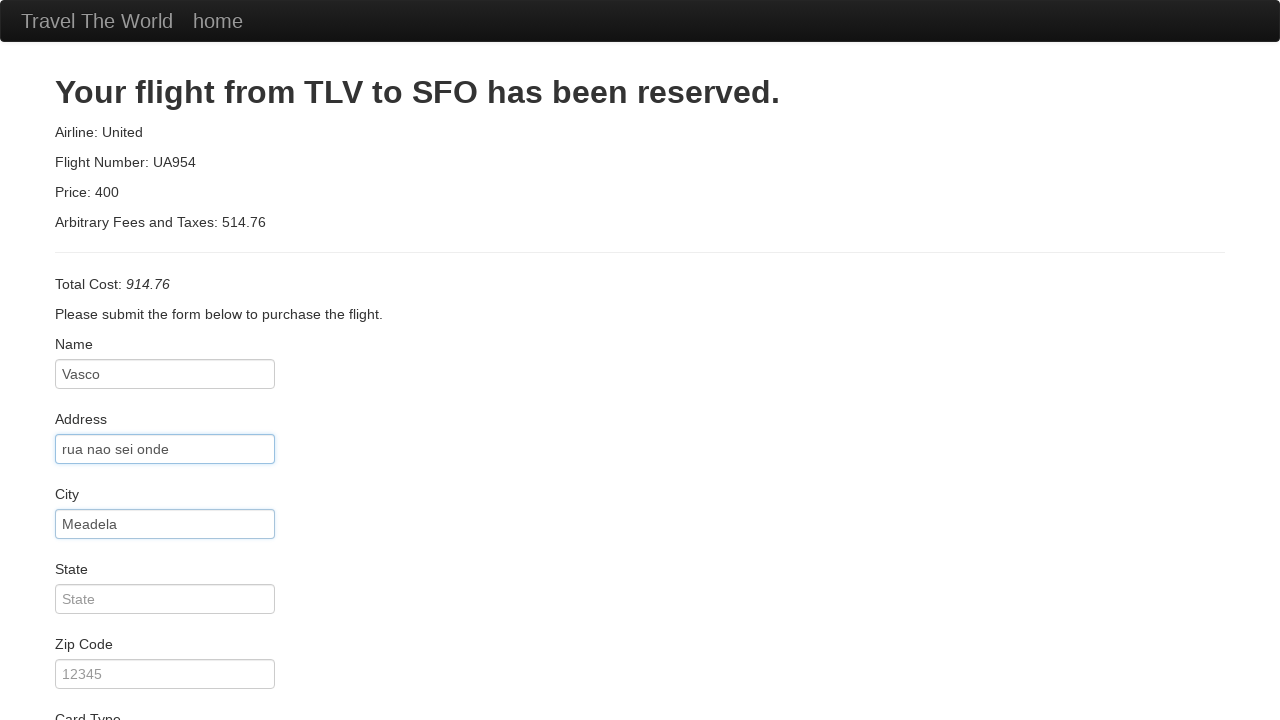

Entered state: Viana do Castelo on #state
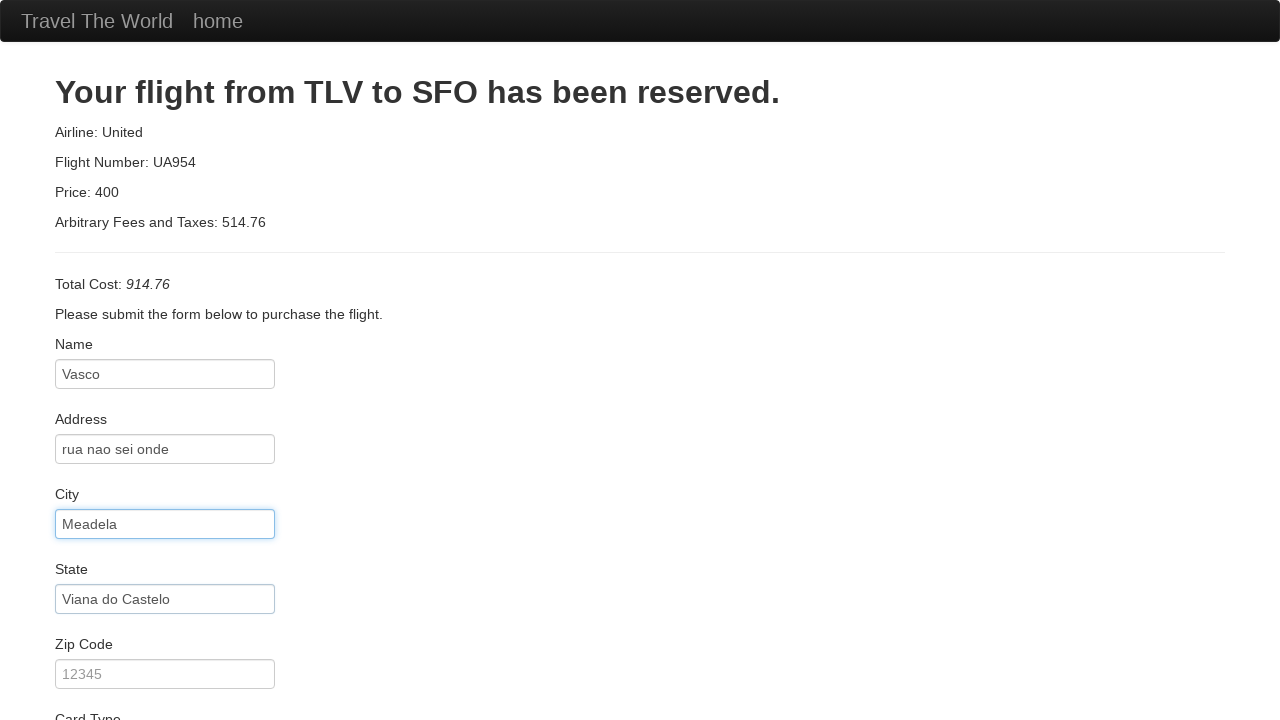

Entered zip code: 12345 on #zipCode
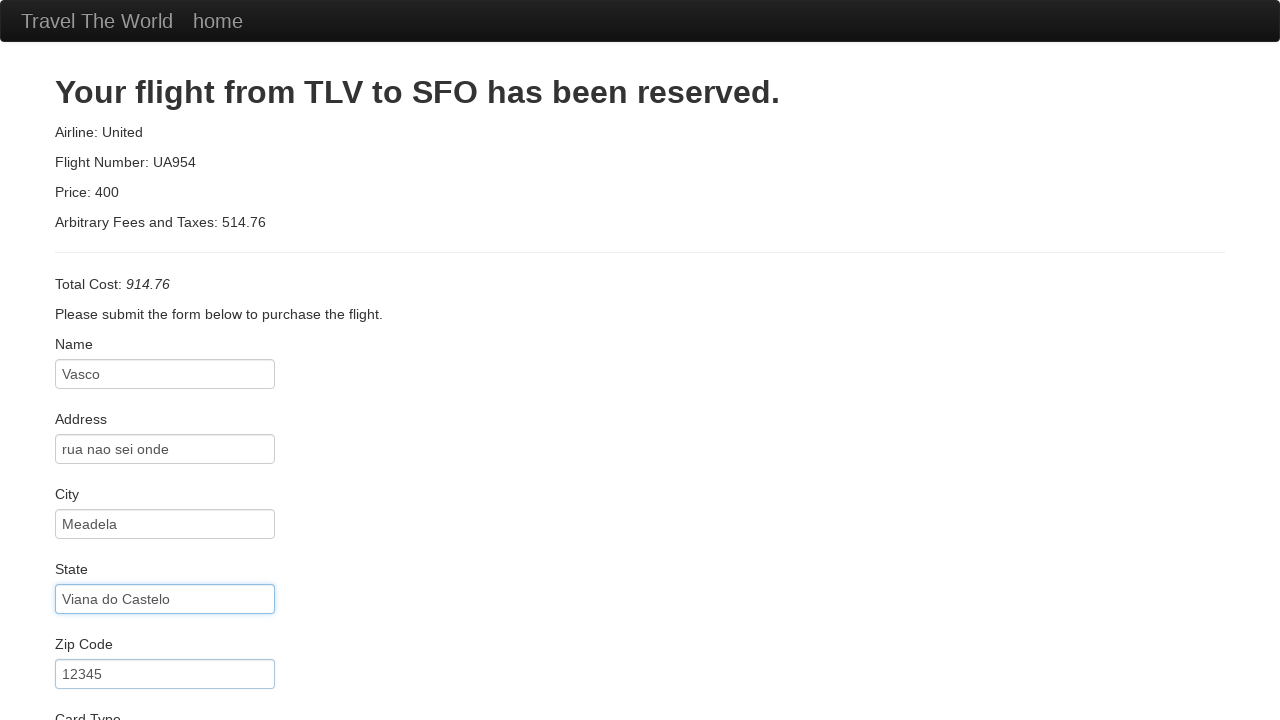

Entered credit card number: 12345 on #creditCardNumber
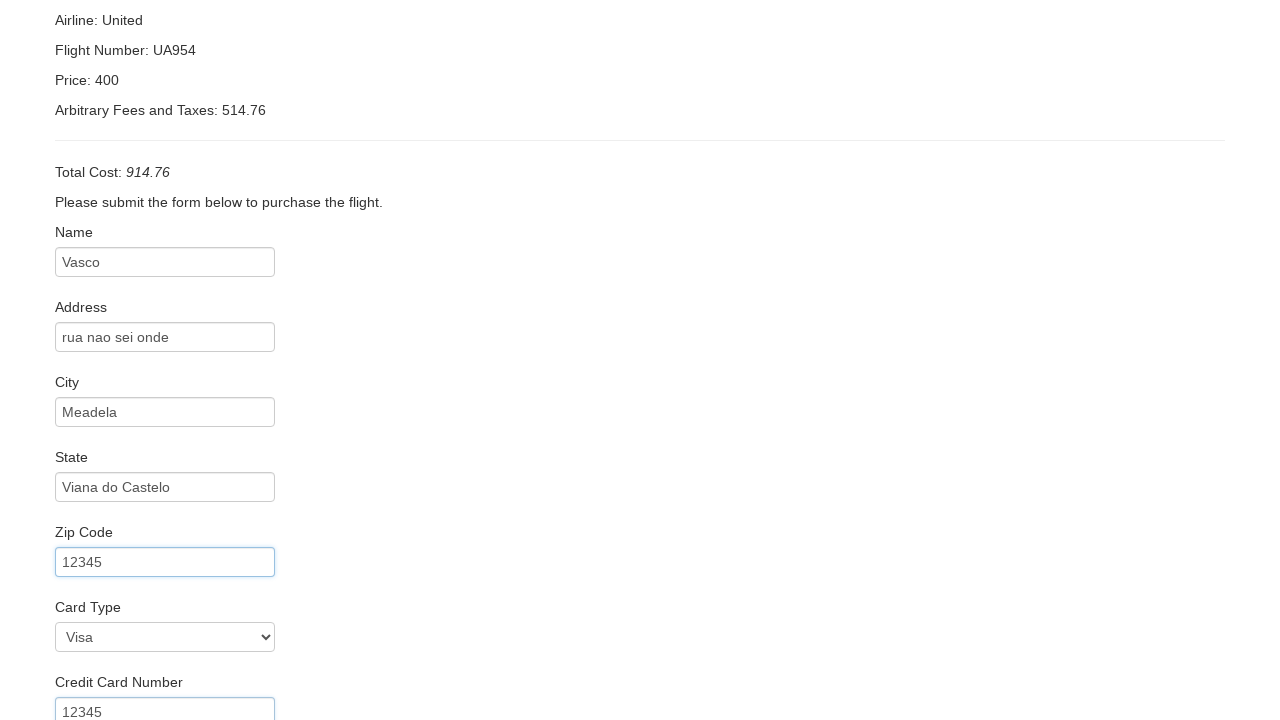

Entered credit card year: 2023 on #creditCardYear
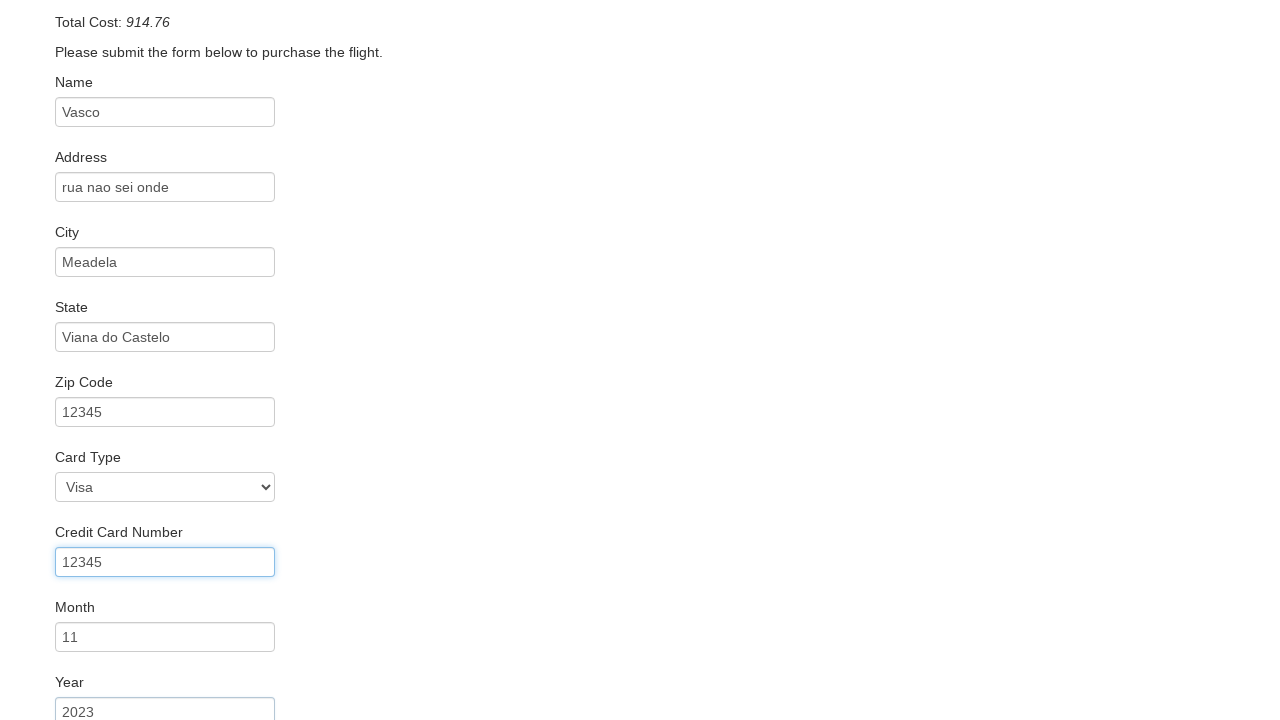

Entered name on card: Vasco F on #nameOnCard
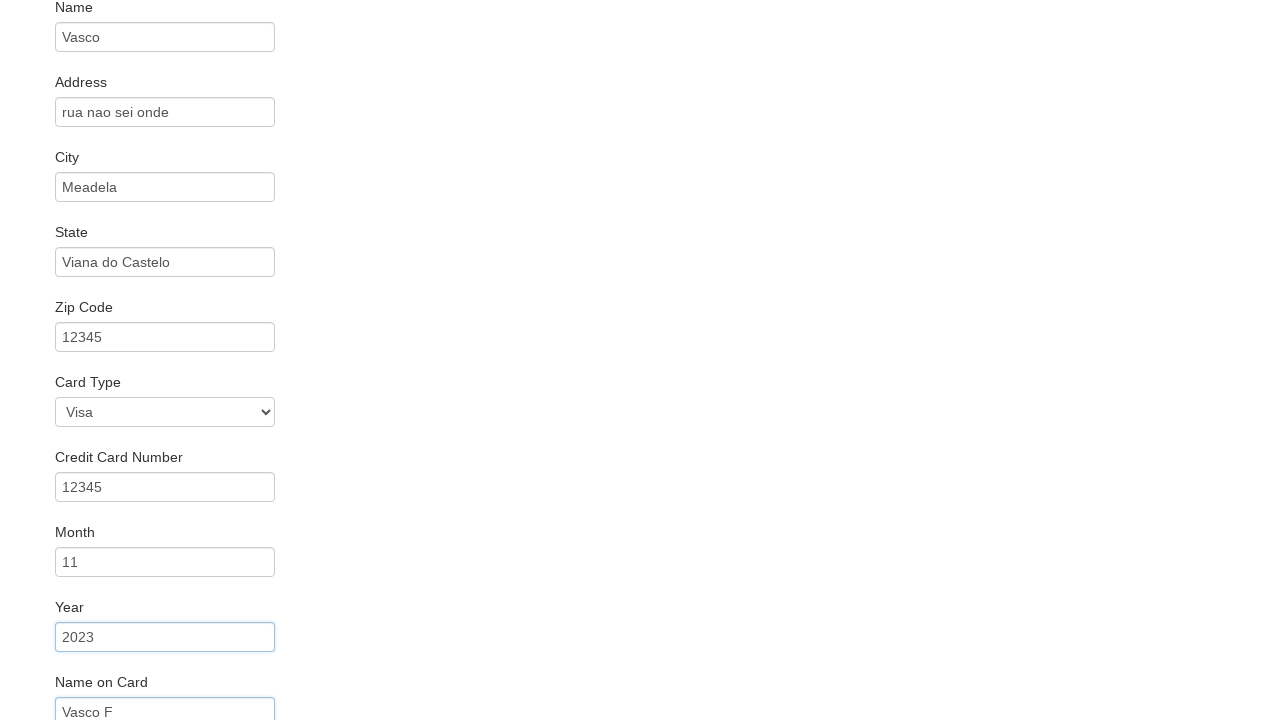

Clicked Remember Me checkbox at (640, 652) on .checkbox
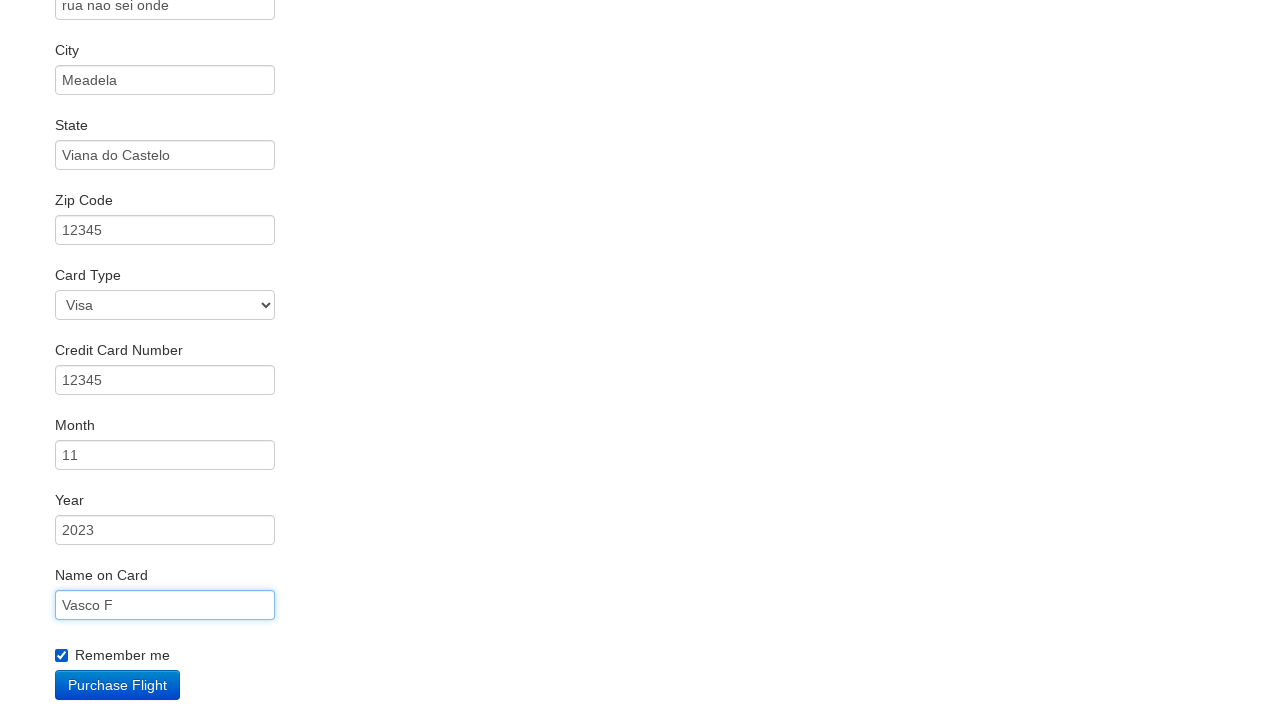

Clicked Purchase Flight button to complete booking at (118, 685) on .btn-primary
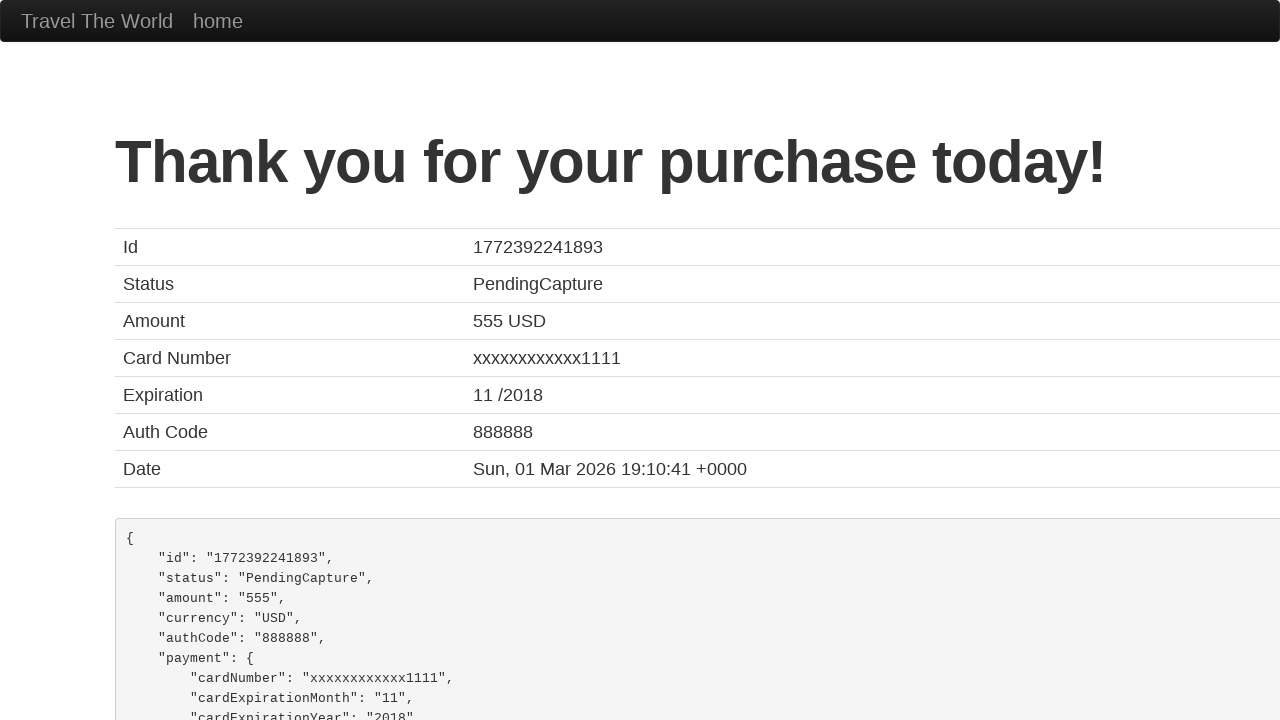

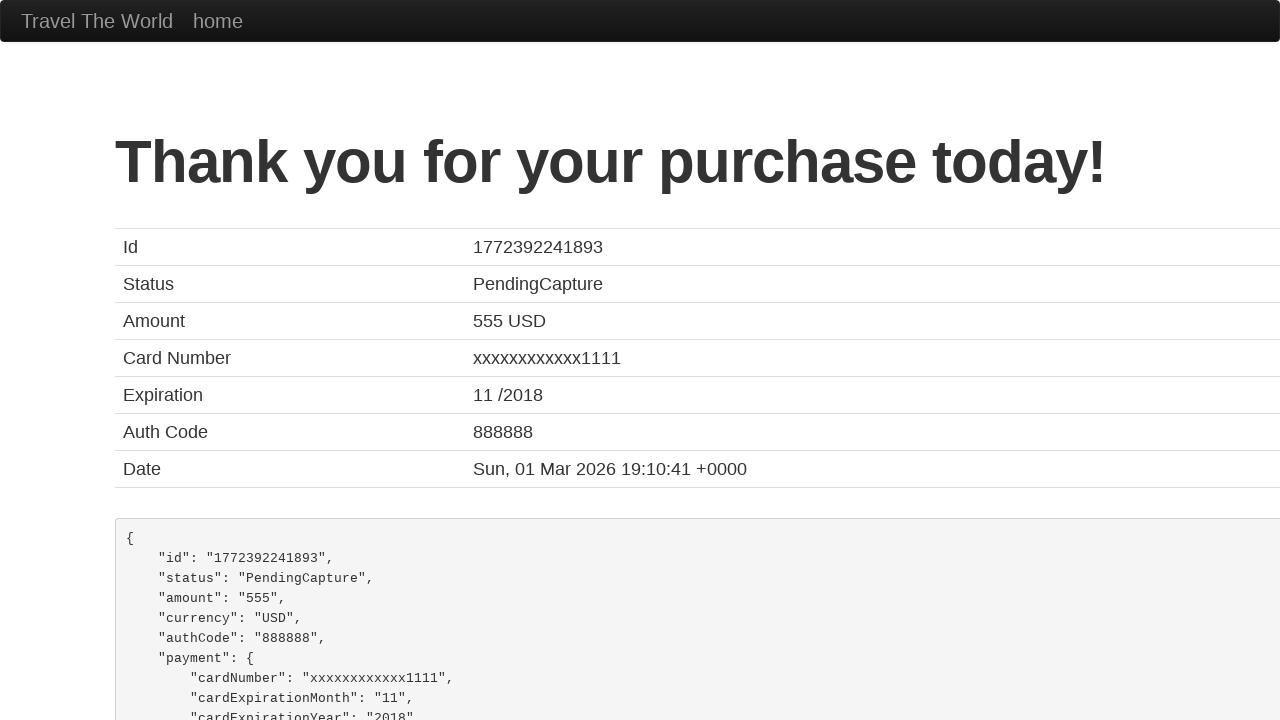